Tests jQuery UI drag and drop functionality by dragging an element and dropping it onto a target area within an iframe

Starting URL: https://jqueryui.com/droppable/

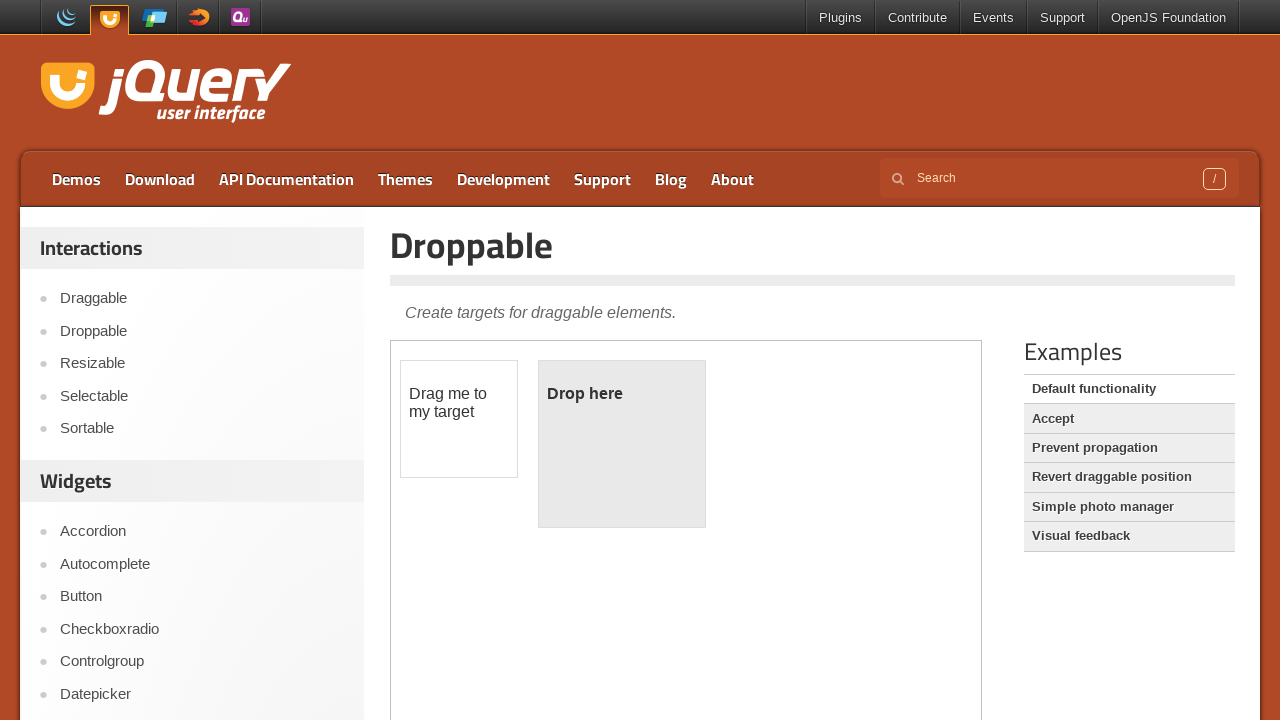

Located the demo iframe
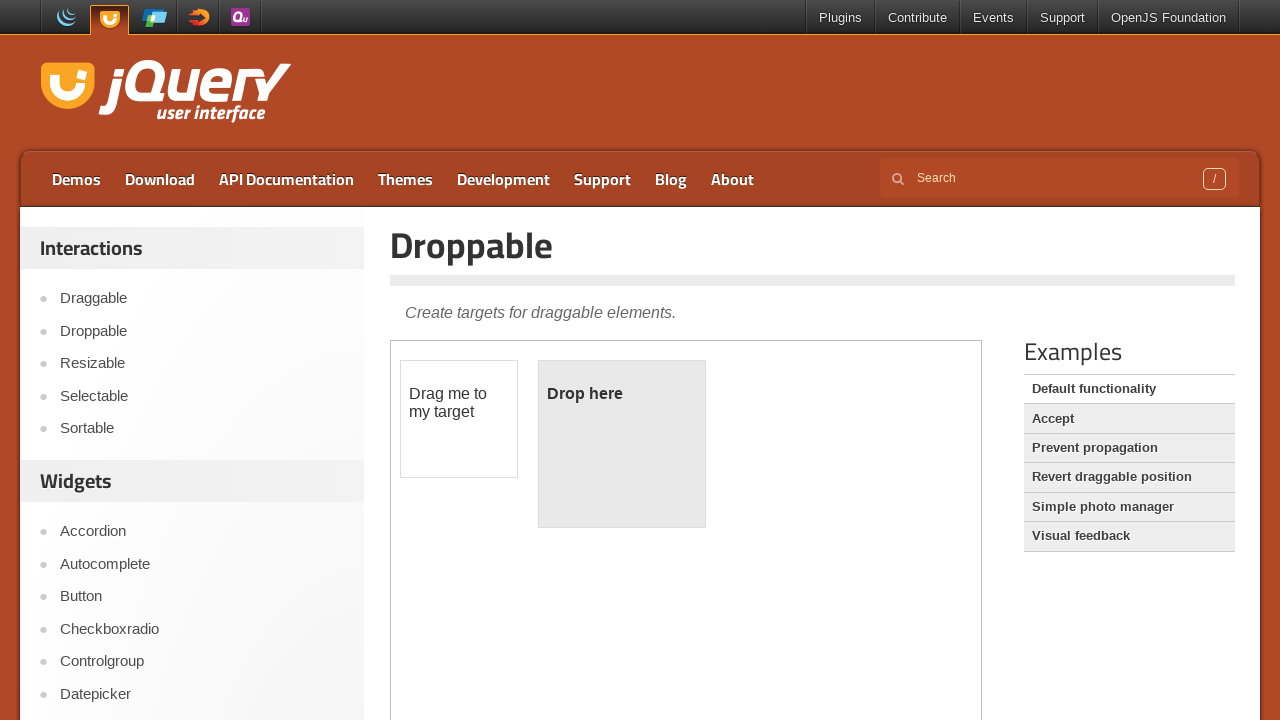

Located the draggable element within iframe
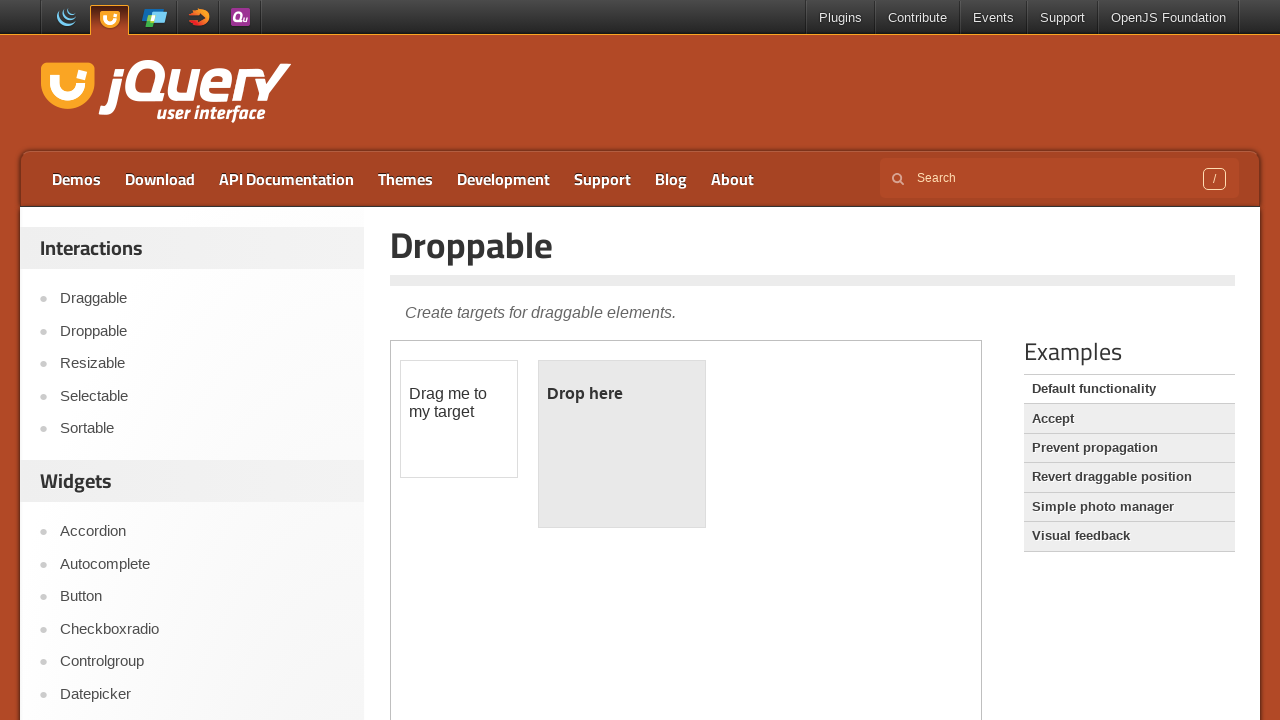

Located the droppable target element within iframe
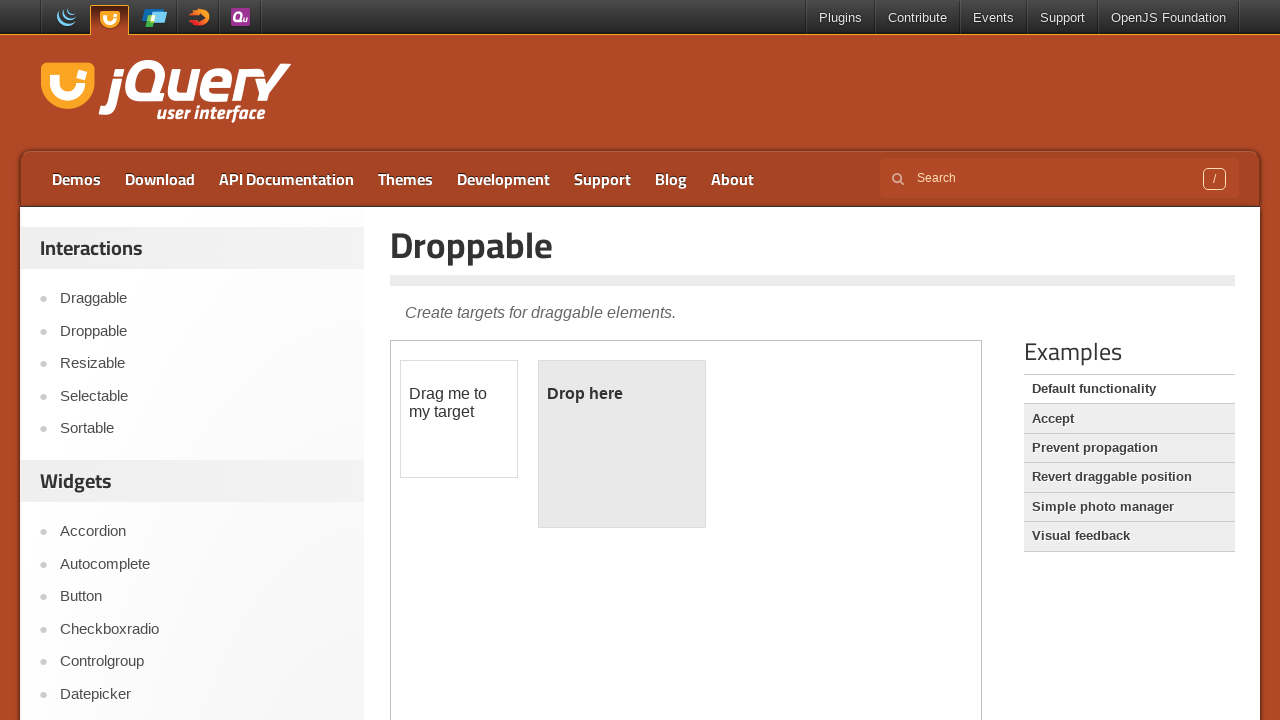

Dragged draggable element and dropped it onto droppable target at (622, 444)
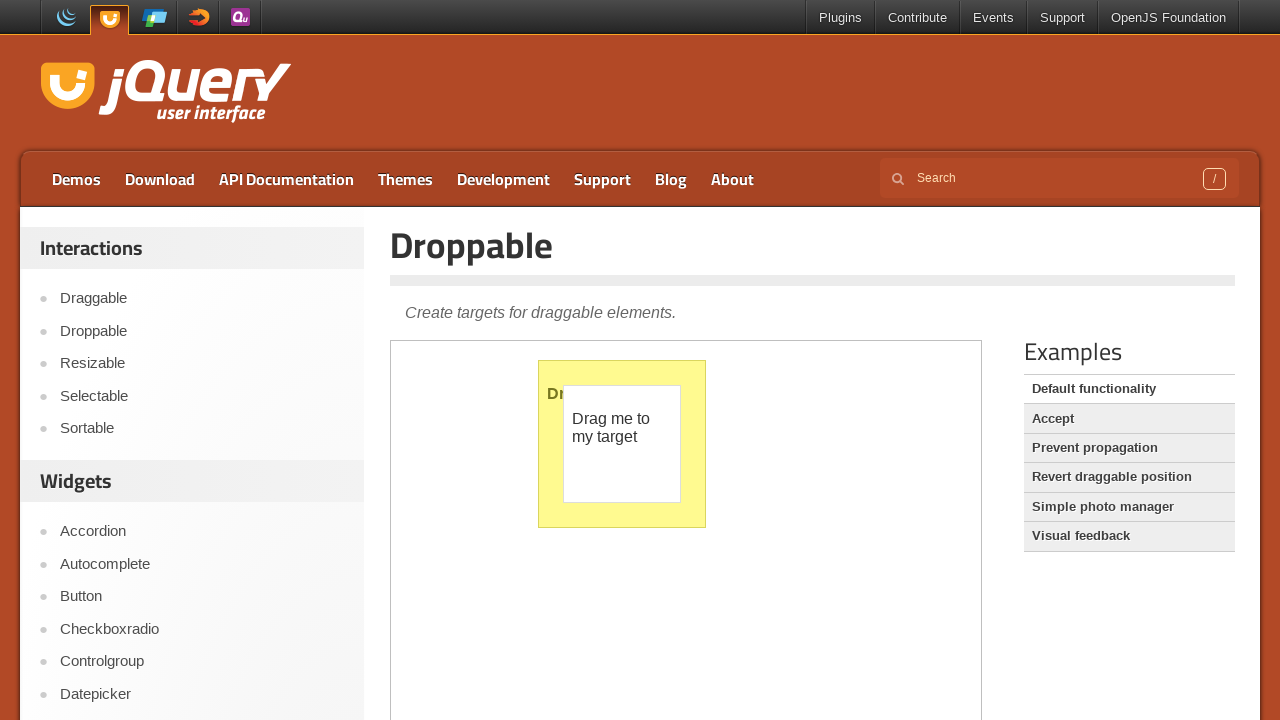

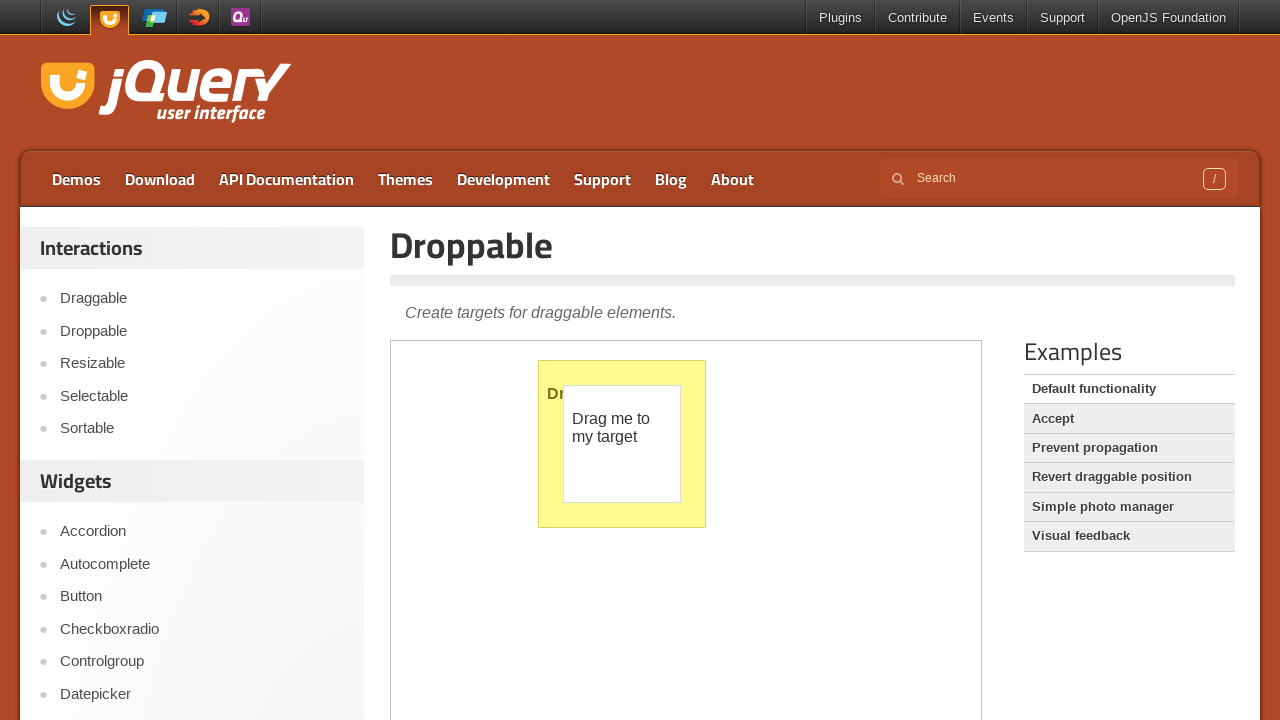